Tests right-click context menu functionality by right-clicking on an element, selecting "paste" from the context menu, and handling the resulting alert

Starting URL: http://medialize.github.io/jQuery-contextMenu/demo.html

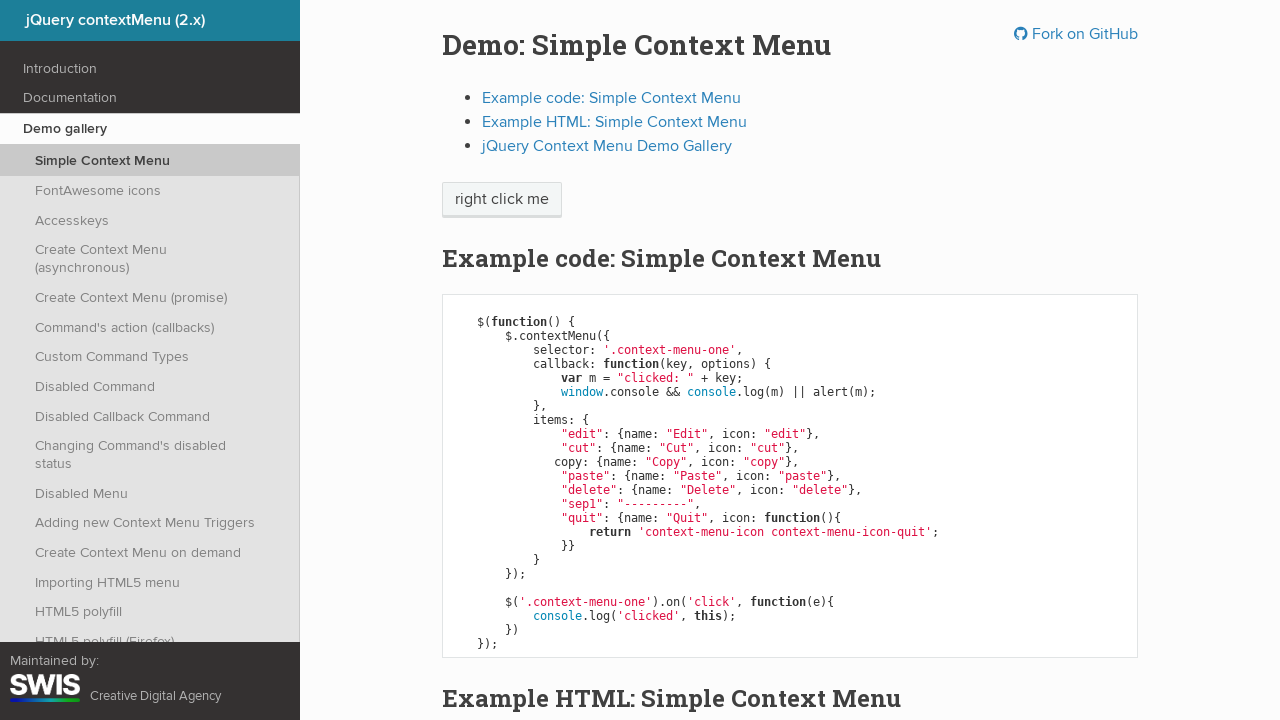

Located element to right-click on the page
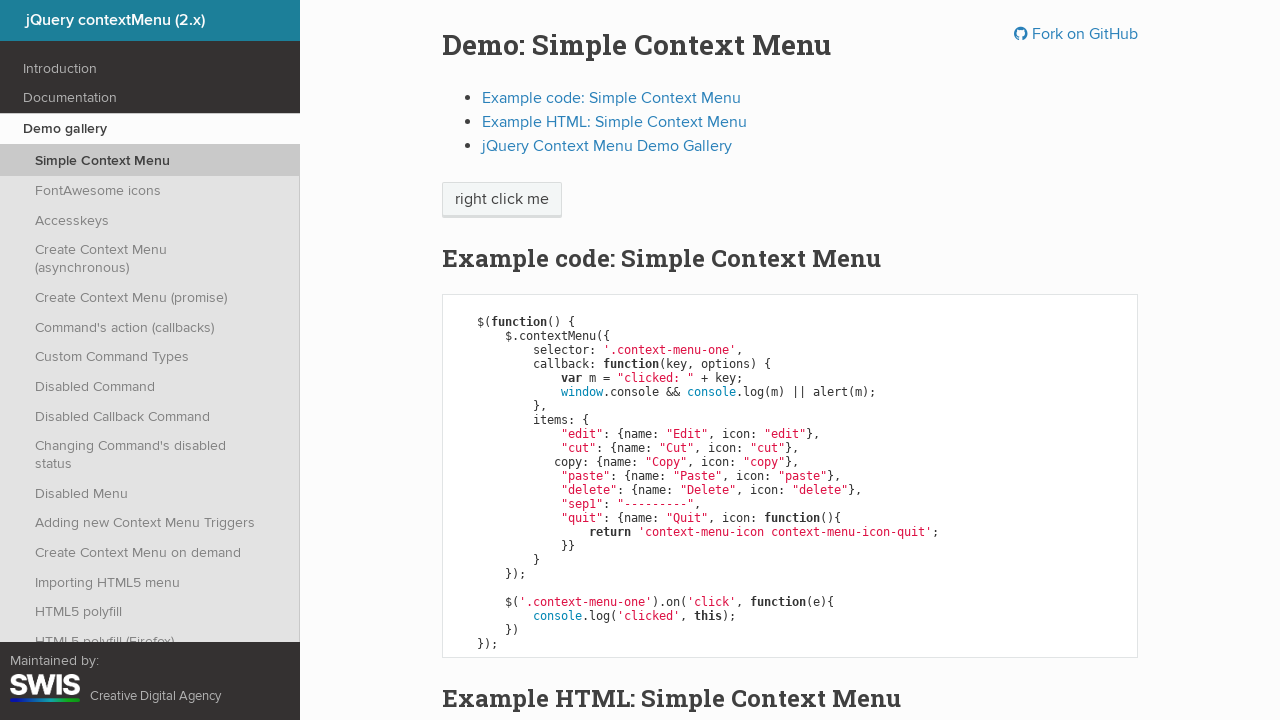

Right-clicked on the element to open context menu at (502, 200) on xpath=/html/body/div/section/div/div/div/p/span
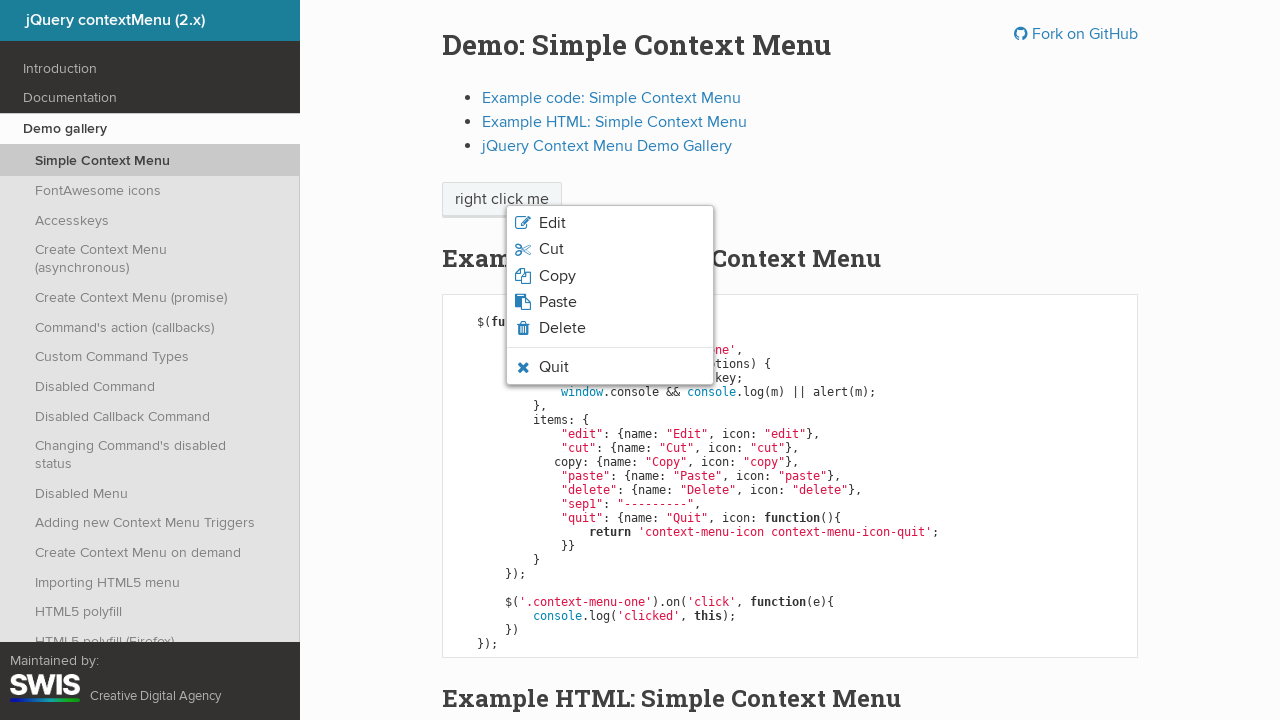

Clicked 'paste' option from context menu at (558, 302) on xpath=/html/body/ul/li[4]/span
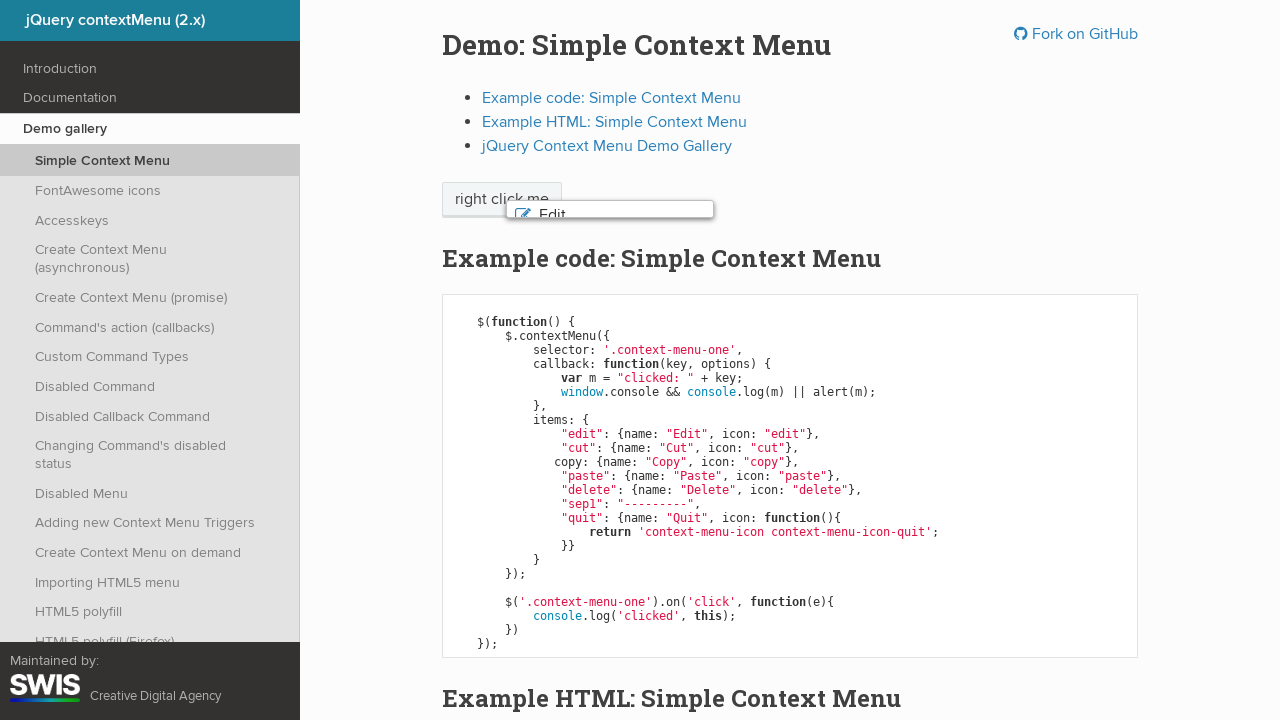

Set up dialog handler to accept alert
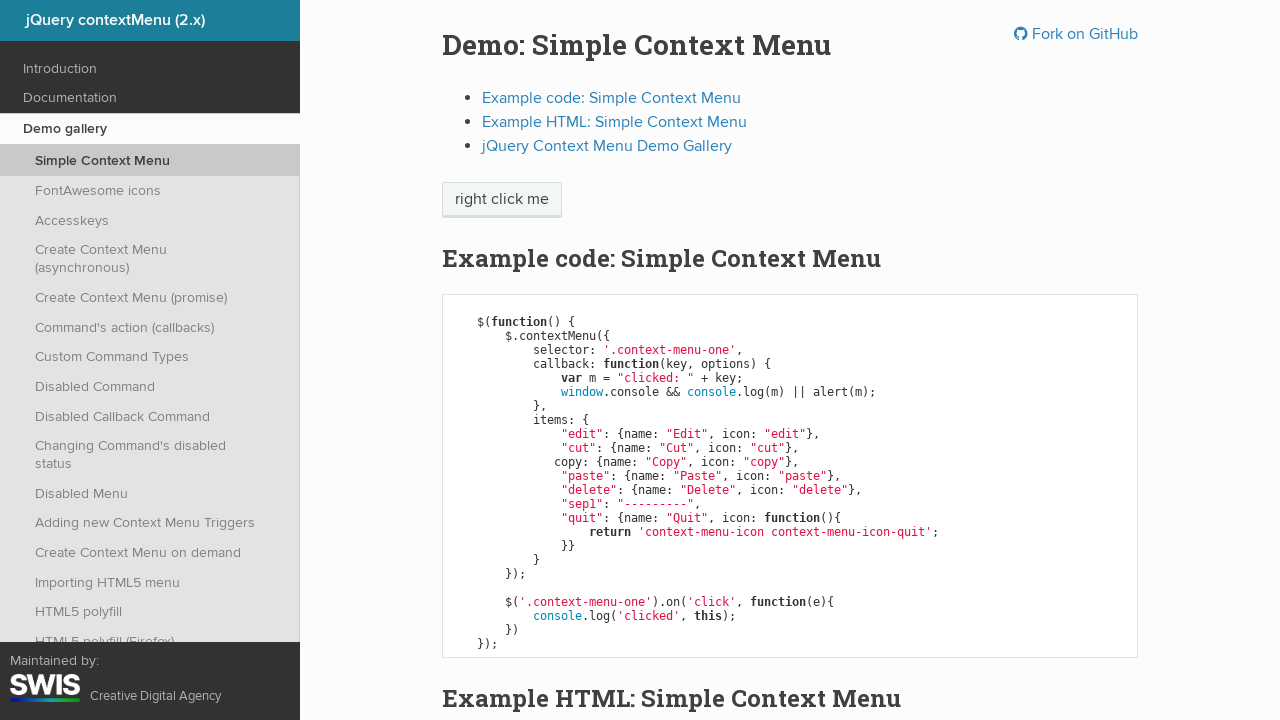

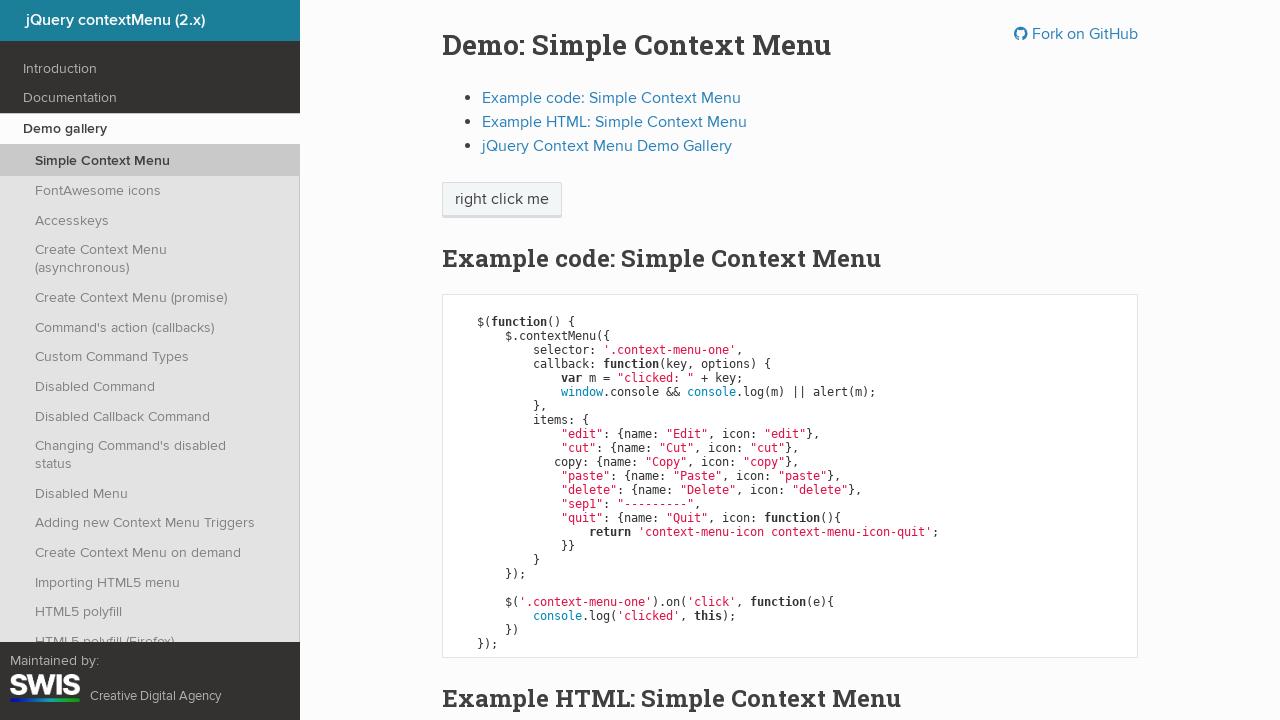